Tests navigation through a website by clicking on the Designers link and then the Contact link, verifying that the navigation works correctly across multiple pages.

Starting URL: https://tchiaspko.github.io/

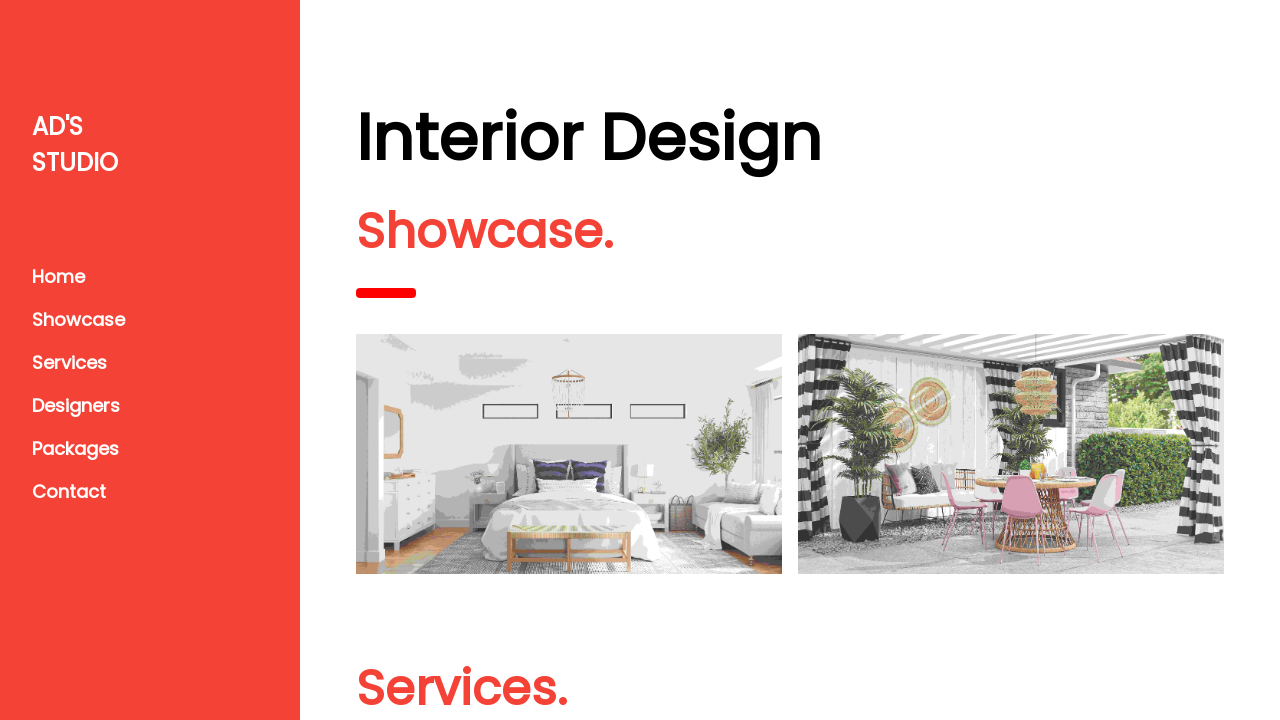

Waited for Designers link to be visible
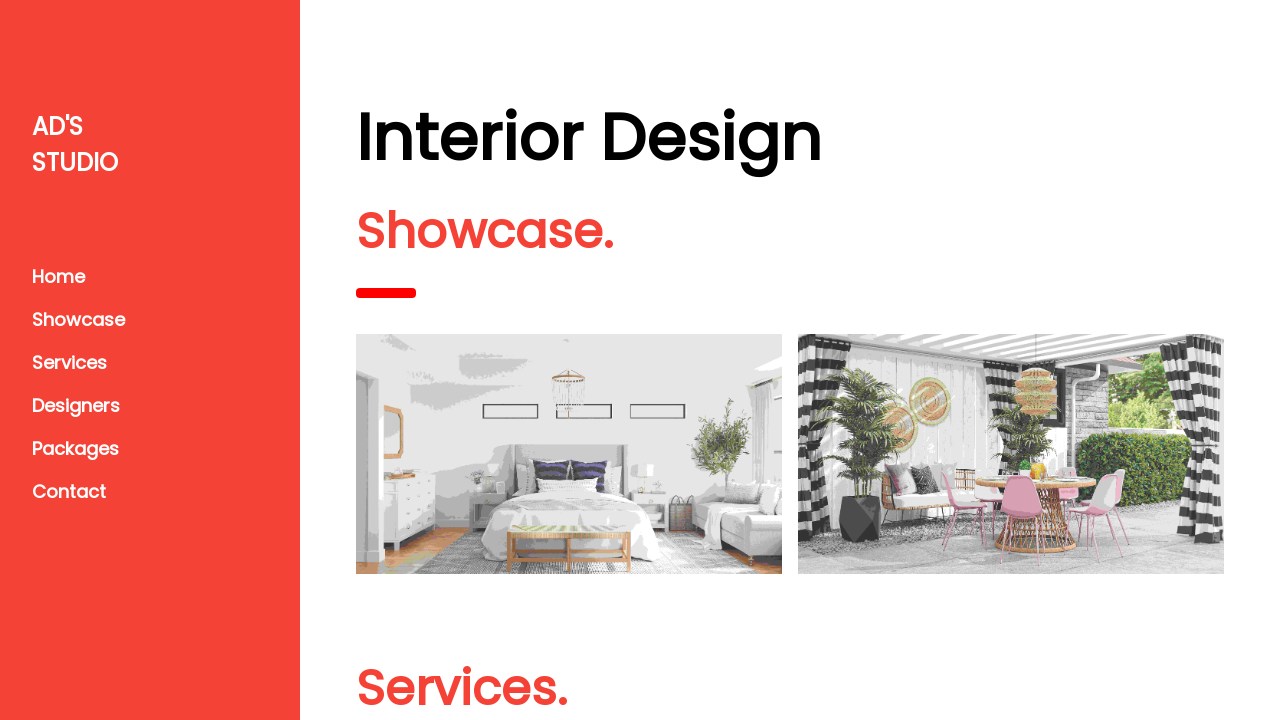

Clicked on Designers link at (150, 406) on xpath=//a[text()='Designers']
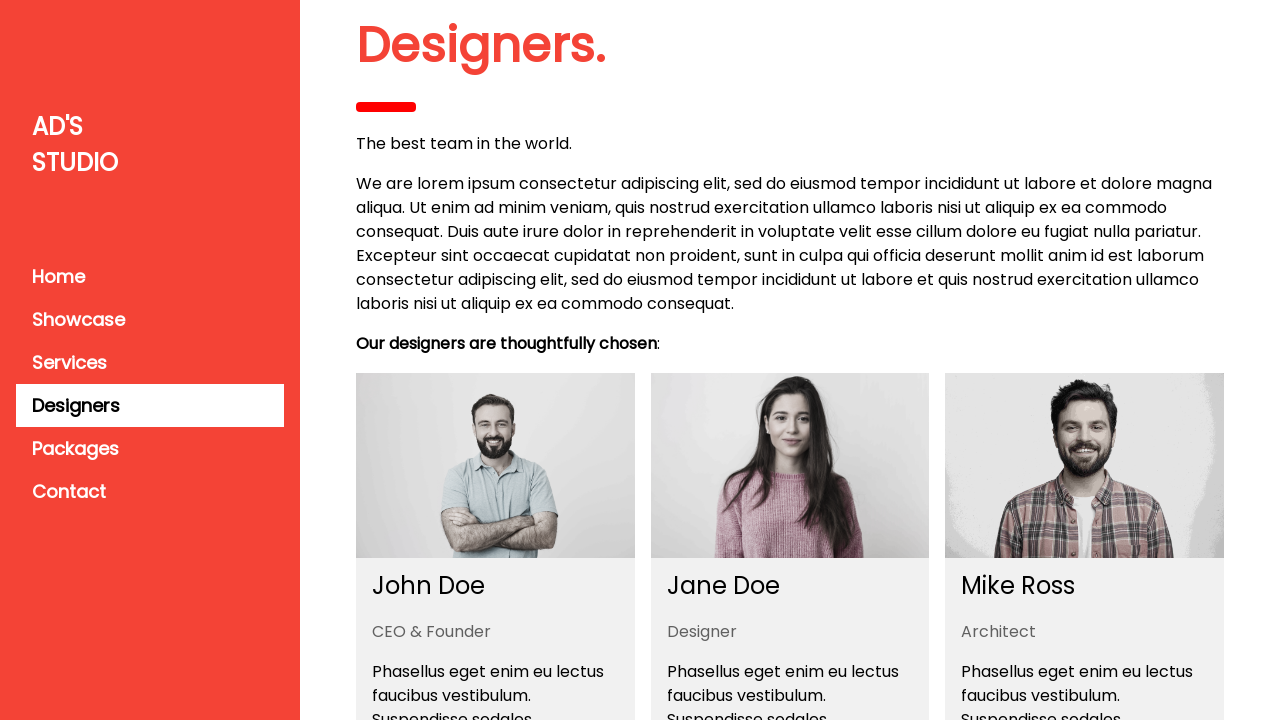

Designers page loaded successfully
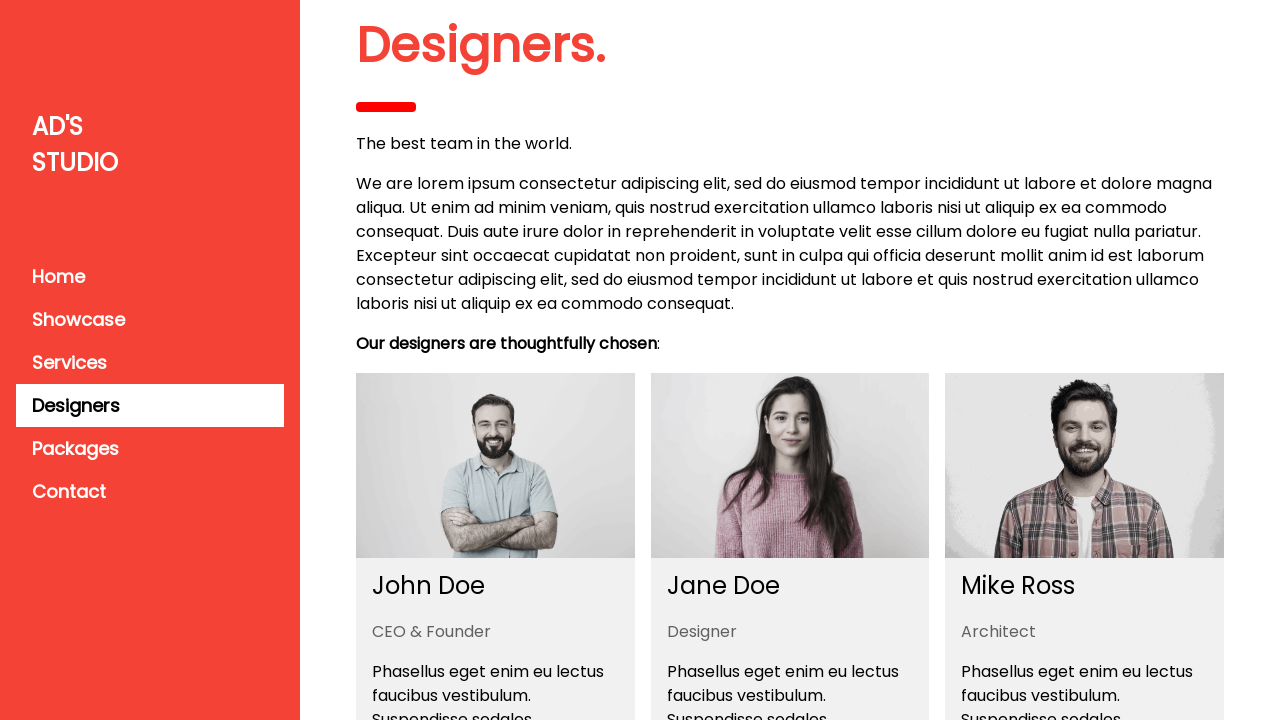

Waited for Contact link to be visible
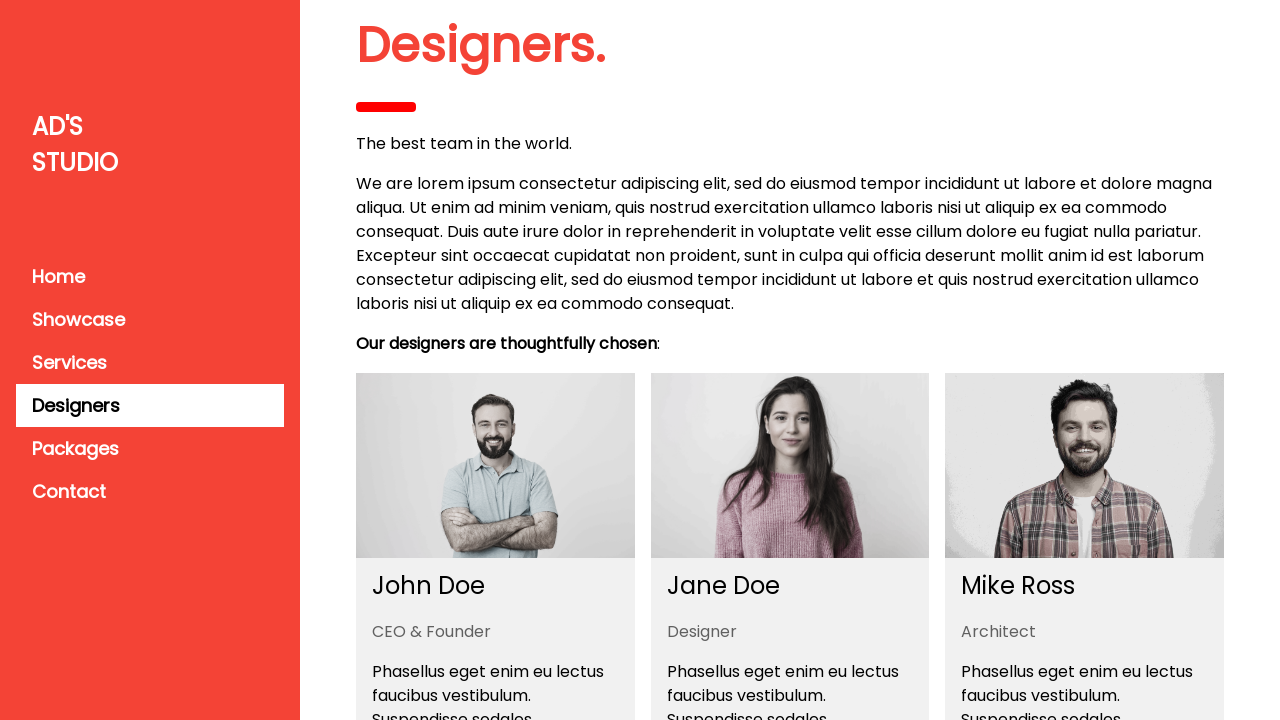

Clicked on Contact link at (150, 492) on xpath=//a[text()='Contact']
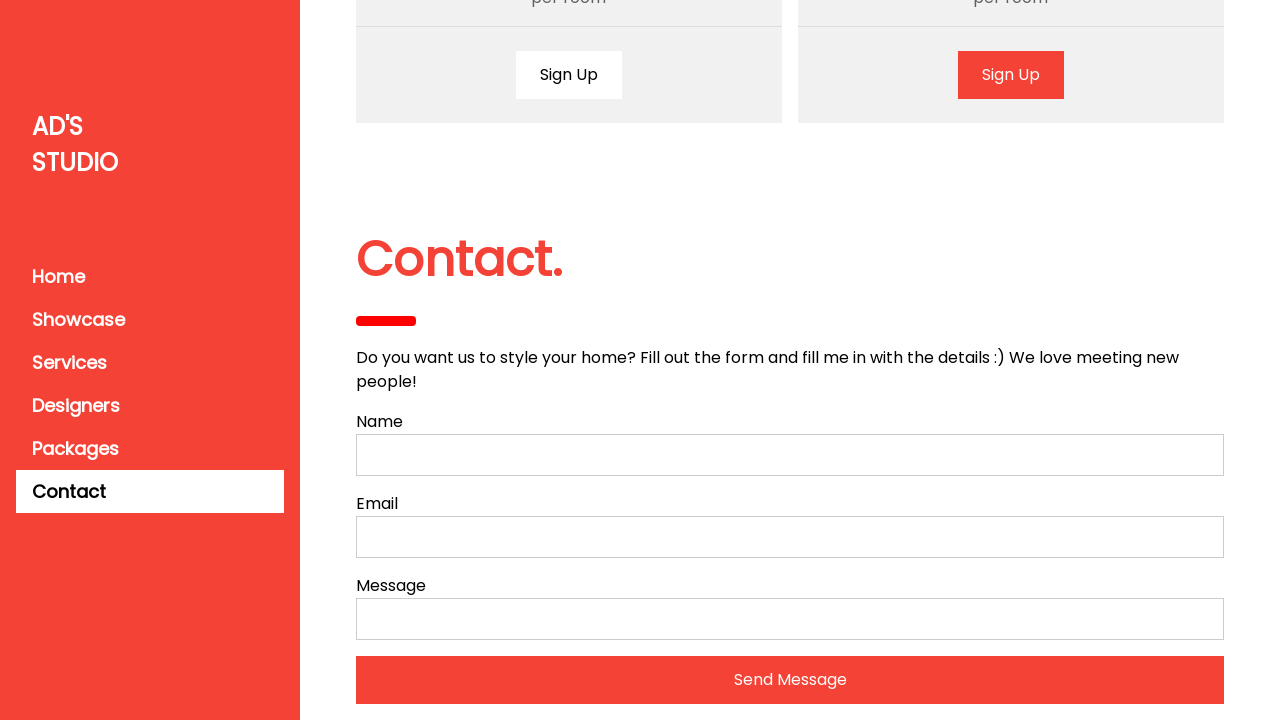

Contact page loaded successfully
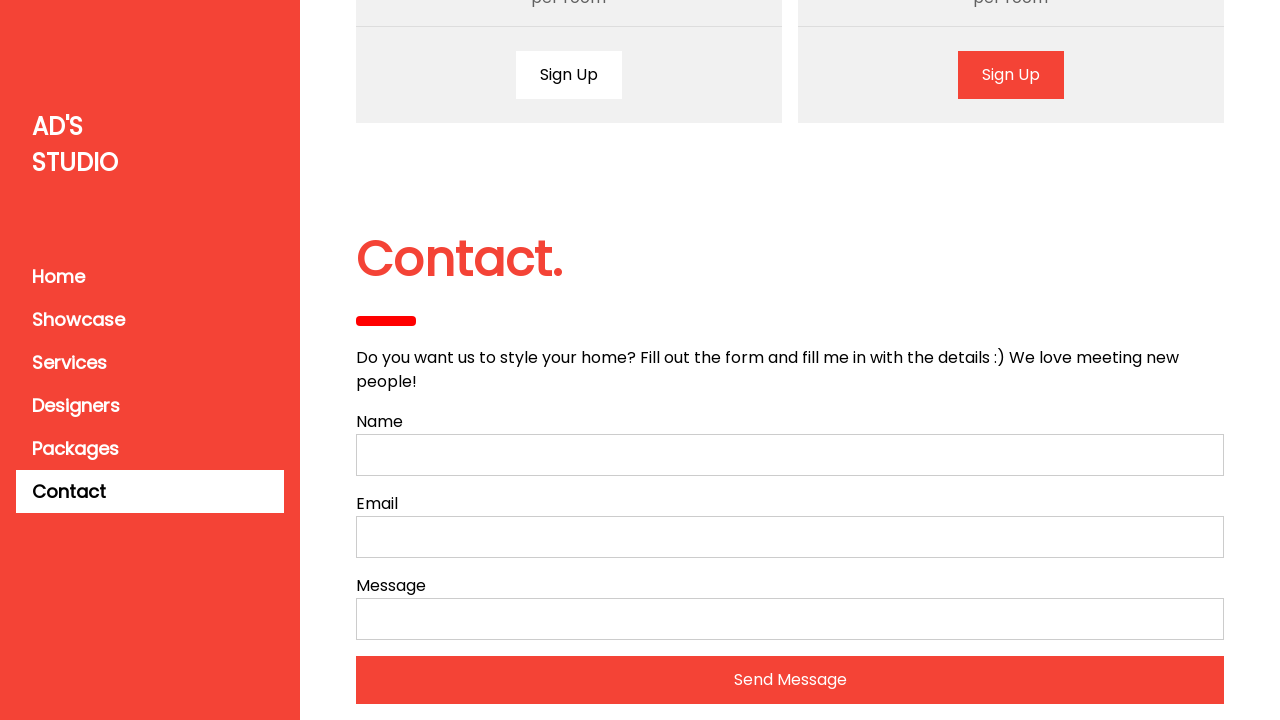

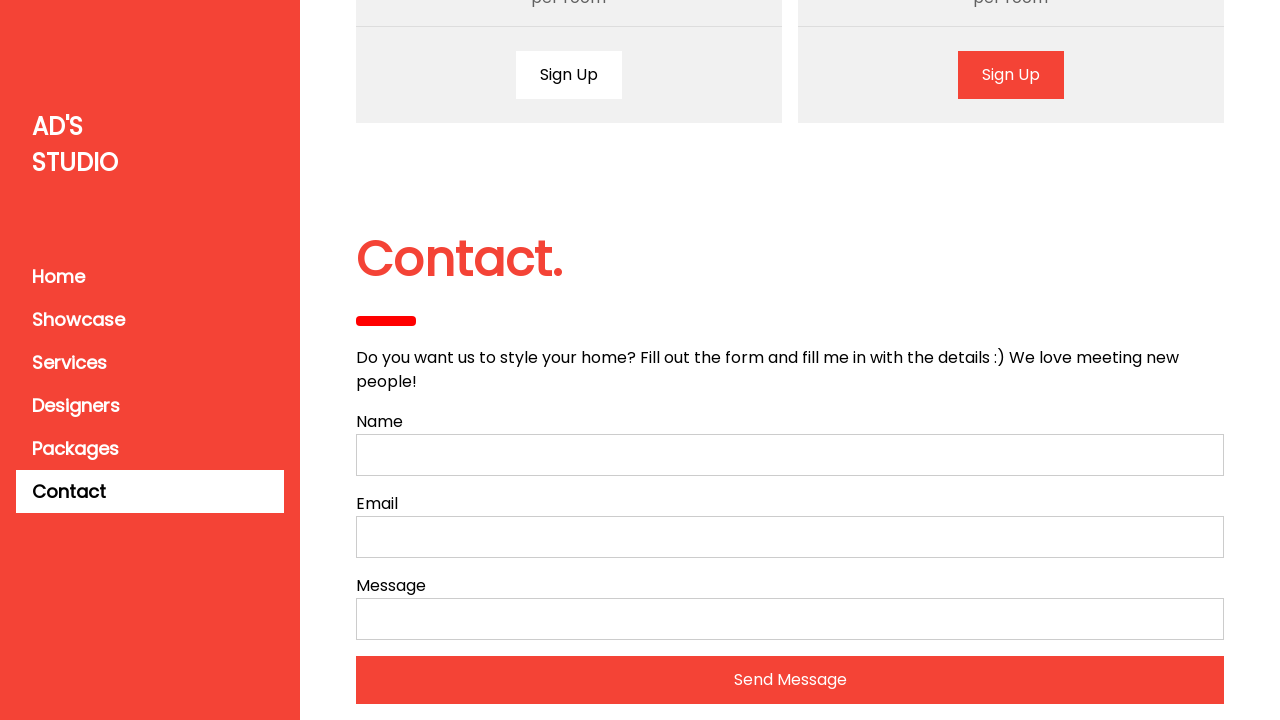